Tests an e-commerce flow by adding multiple products to cart, applying a promo code, and proceeding to place order

Starting URL: https://rahulshettyacademy.com/seleniumPractise/#/

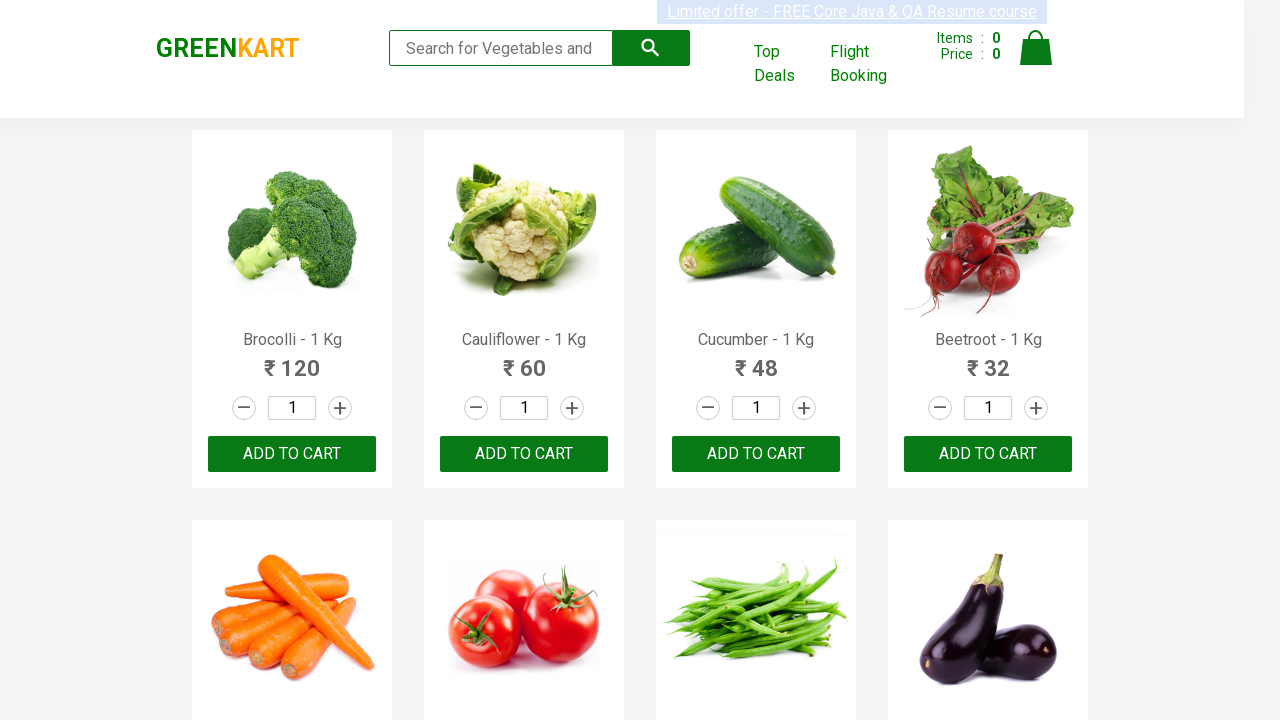

Retrieved all product name elements from the page
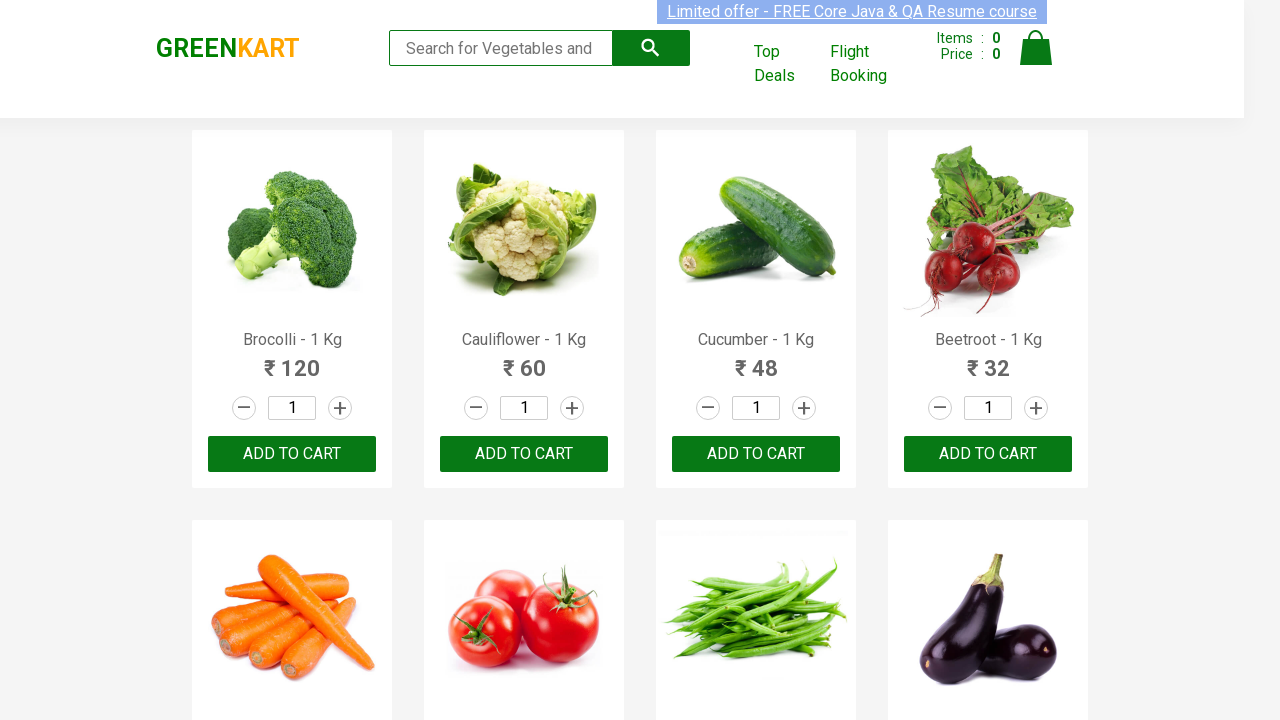

Added 'Cucumber' to cart (1/4) at (756, 454) on div.product-action >> nth=2
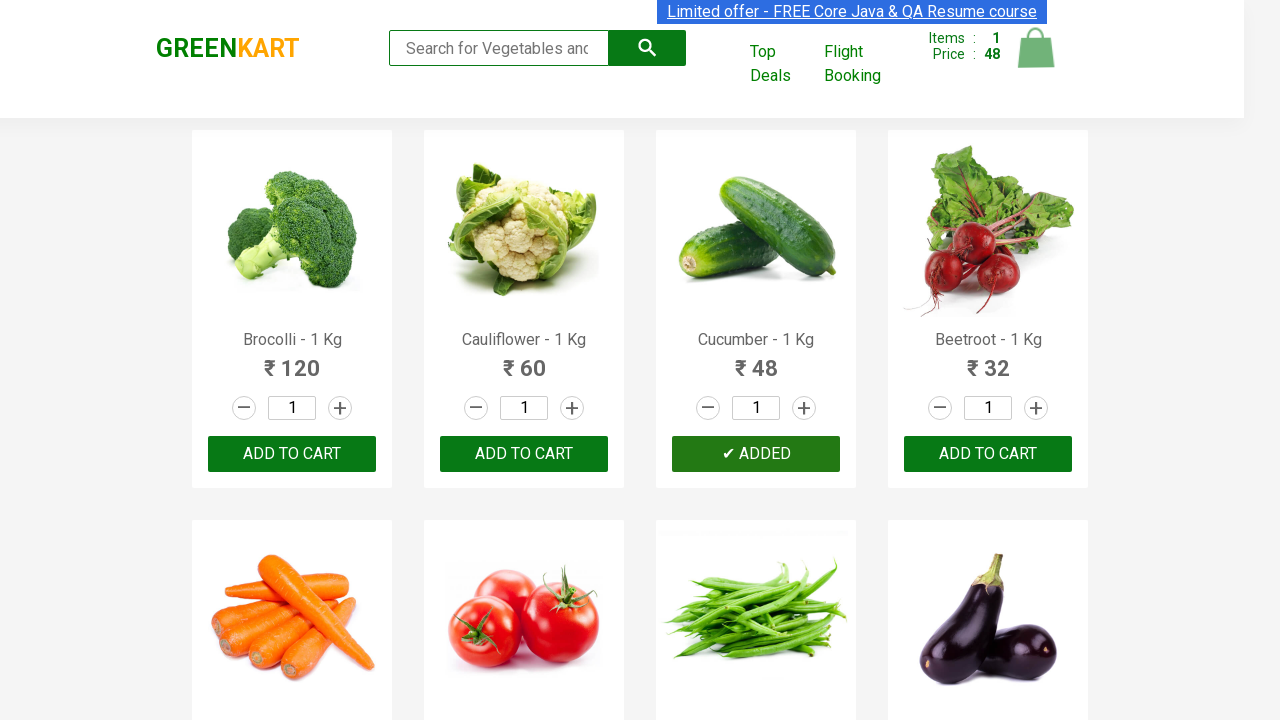

Added 'Carrot' to cart (2/4) at (292, 360) on div.product-action >> nth=4
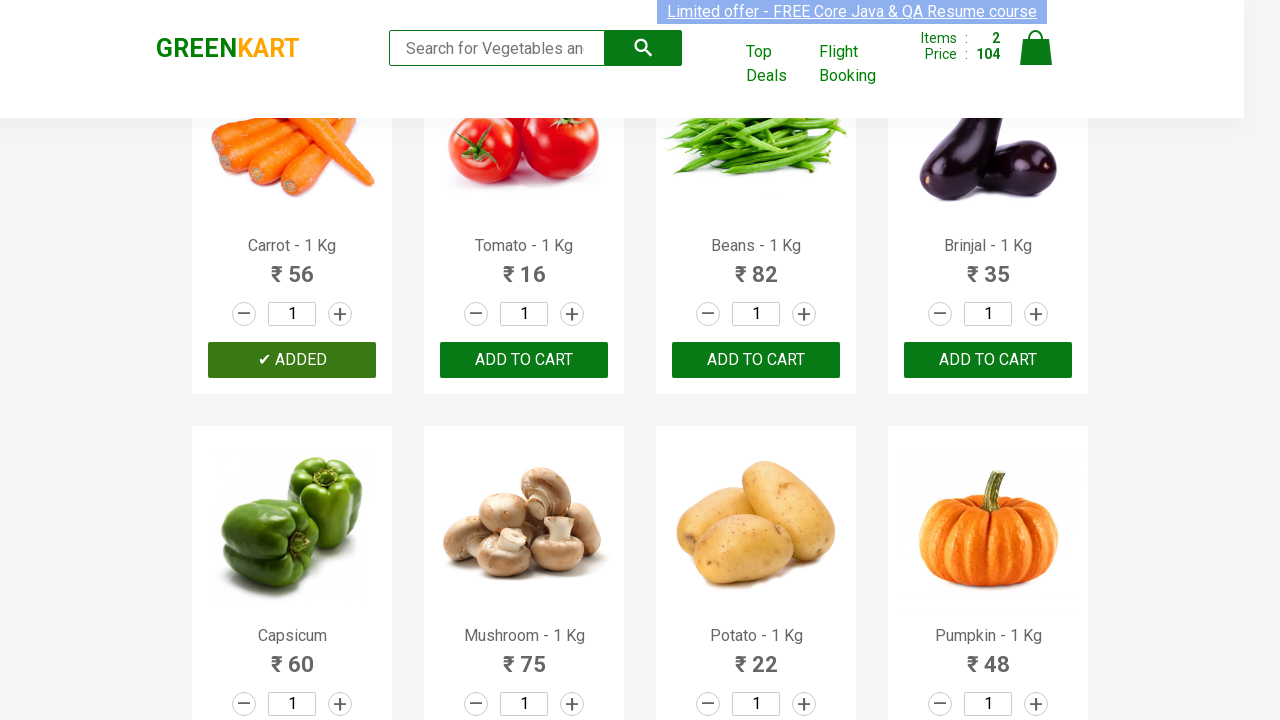

Added 'Corn' to cart (3/4) at (292, 360) on div.product-action >> nth=12
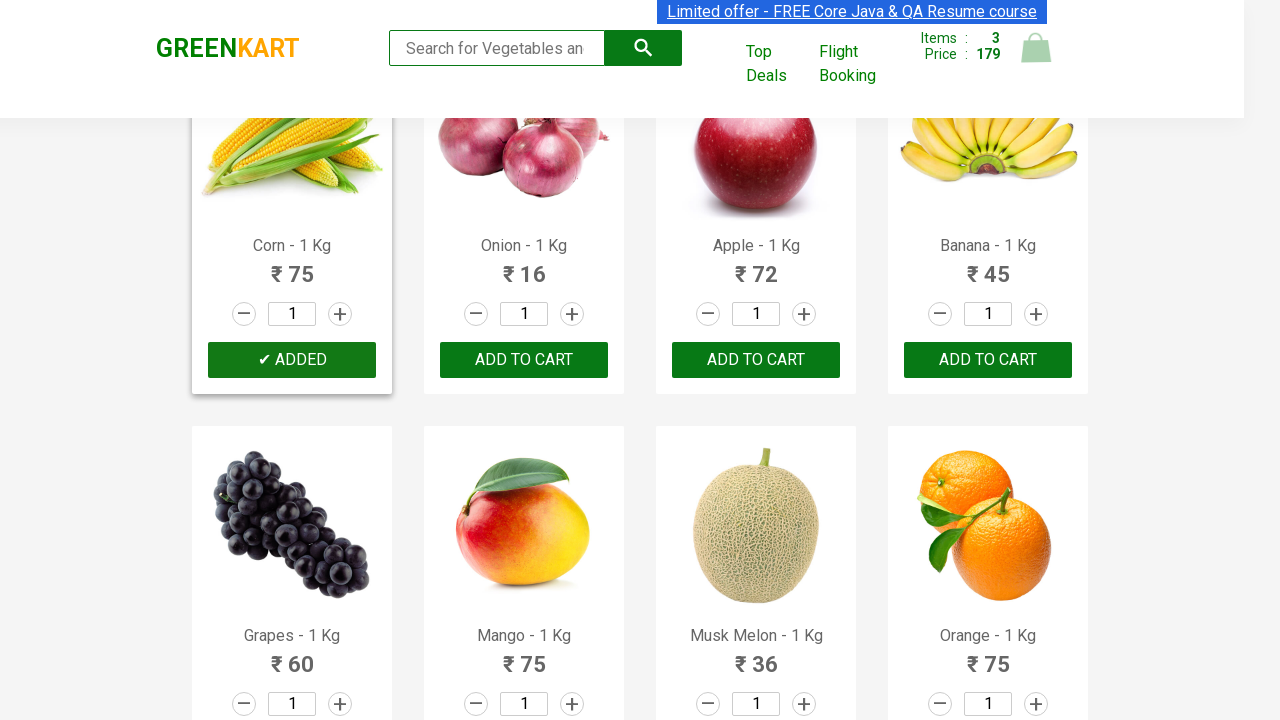

Added 'Almonds' to cart (4/4) at (524, 360) on div.product-action >> nth=25
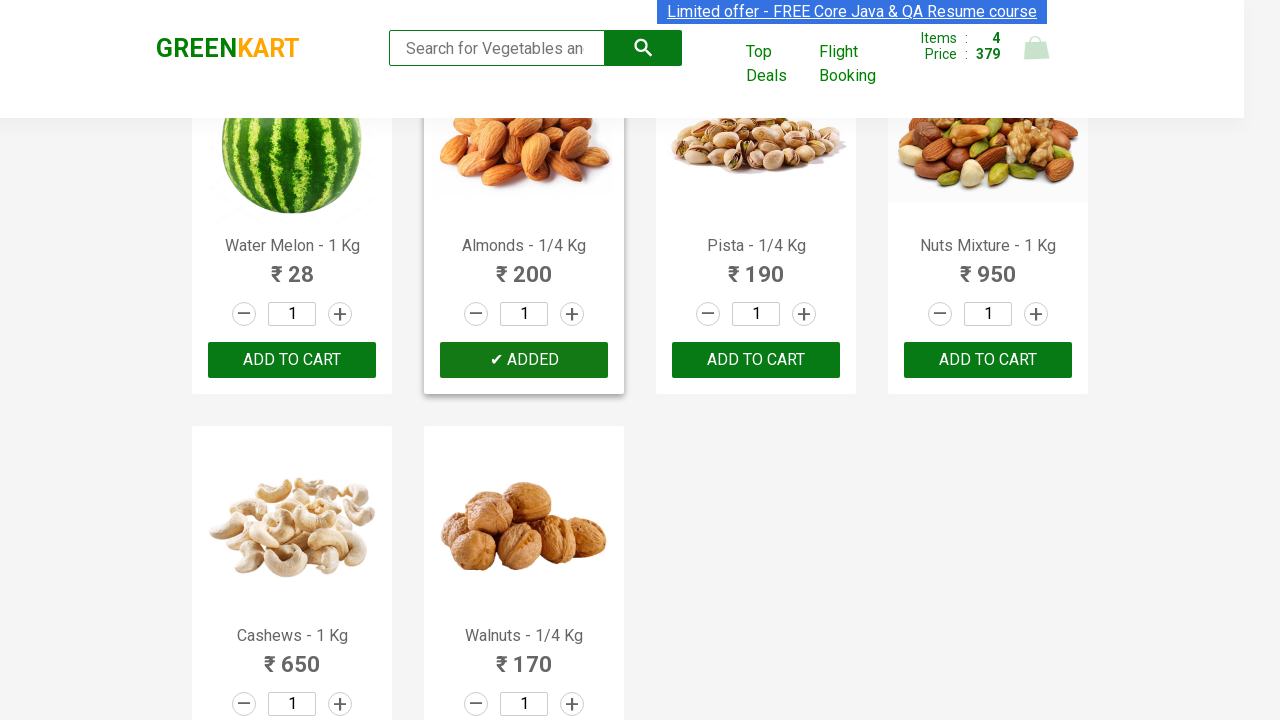

Clicked on cart icon to view cart at (1036, 48) on a.cart-icon img
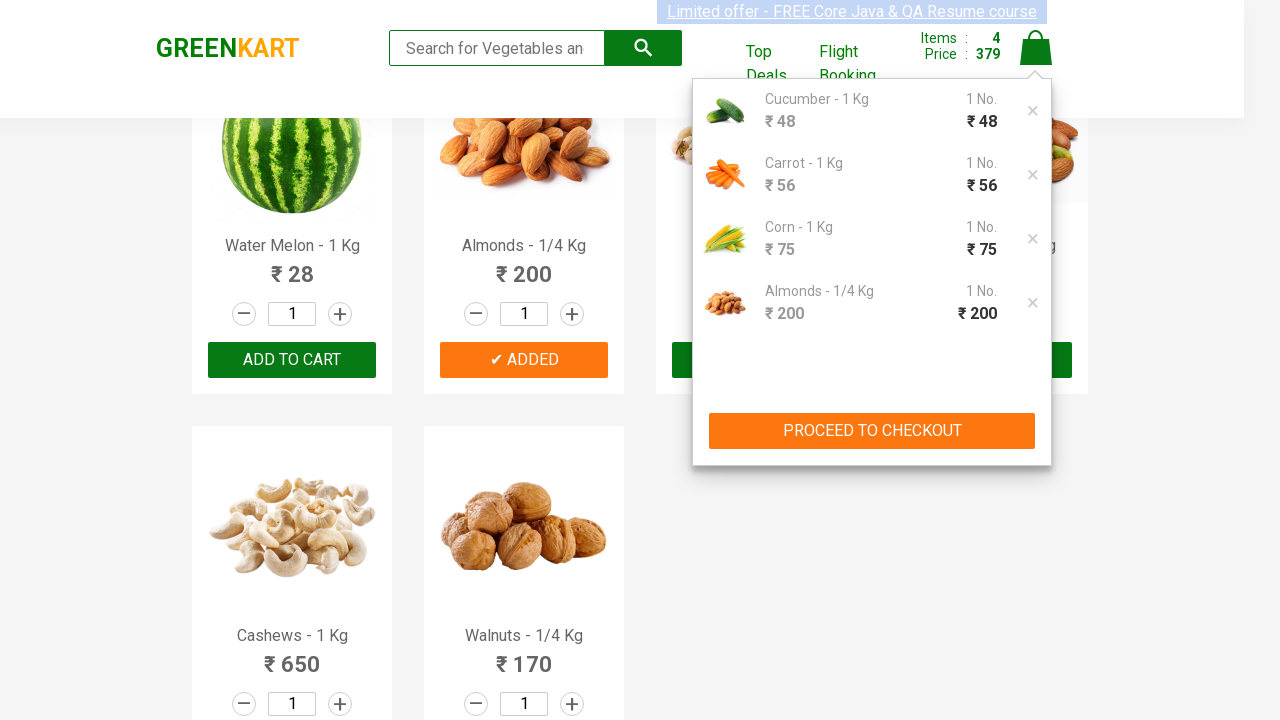

Clicked 'PROCEED TO CHECKOUT' button at (872, 431) on button:has-text('PROCEED TO CHECKOUT')
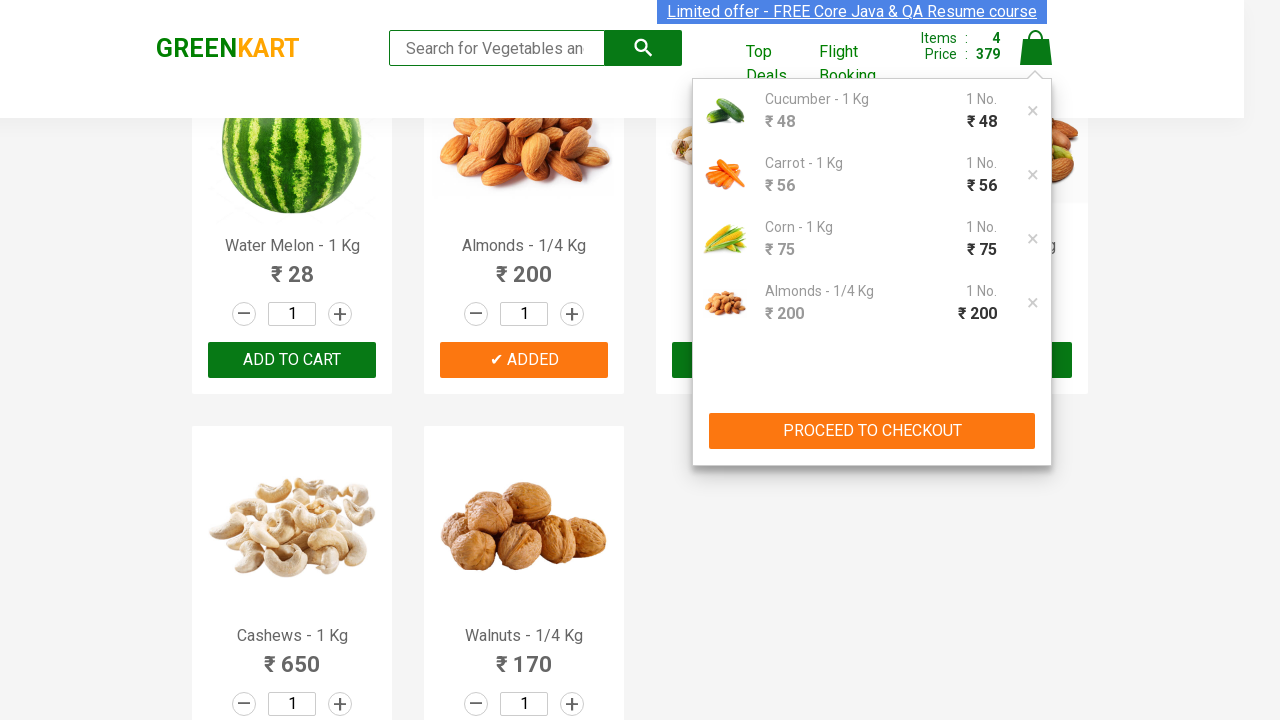

Entered promo code 'rahulshettyacademy' on input[placeholder='Enter promo code']
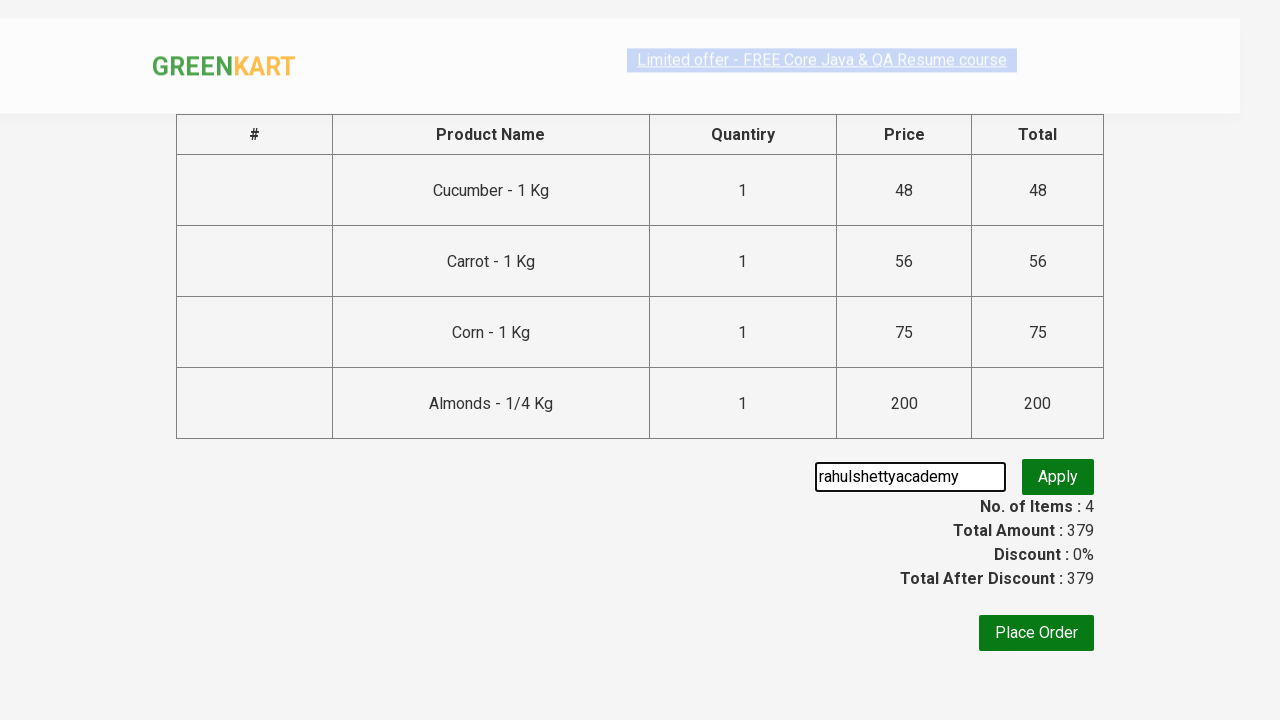

Clicked 'Apply' button to apply promo code at (1058, 477) on button:has-text('Apply')
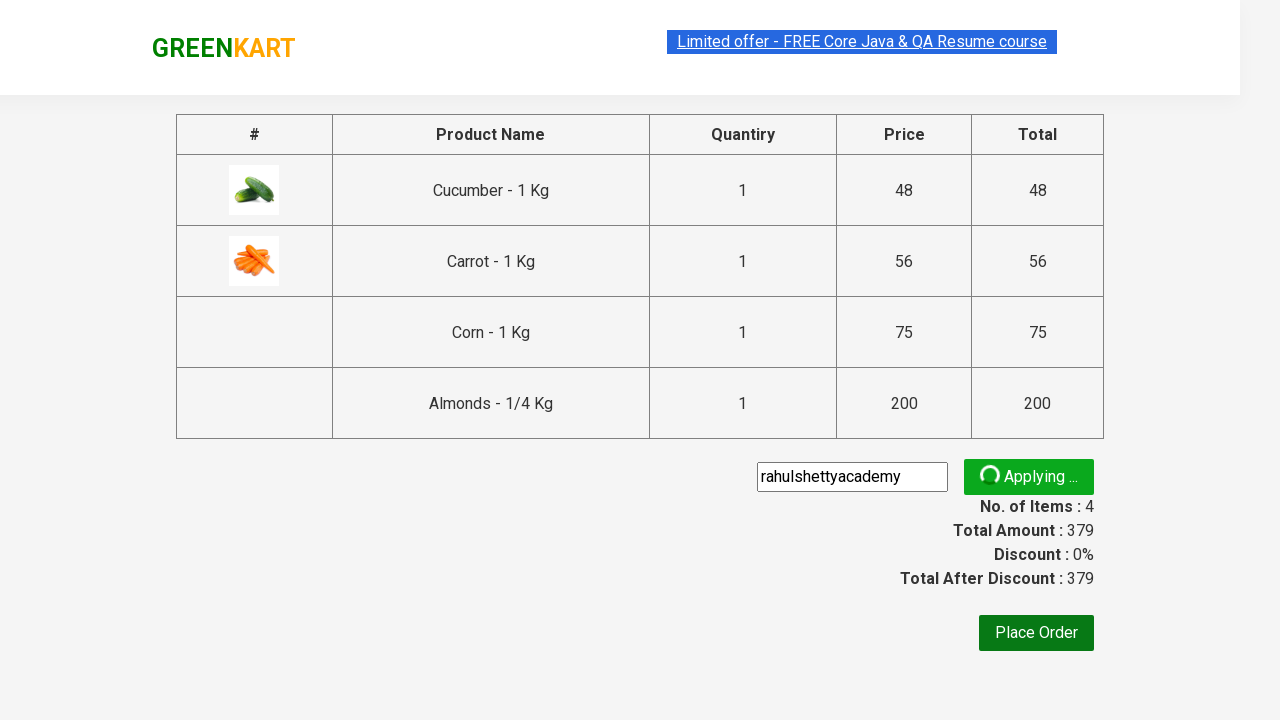

Promo code successfully applied - confirmation message appeared
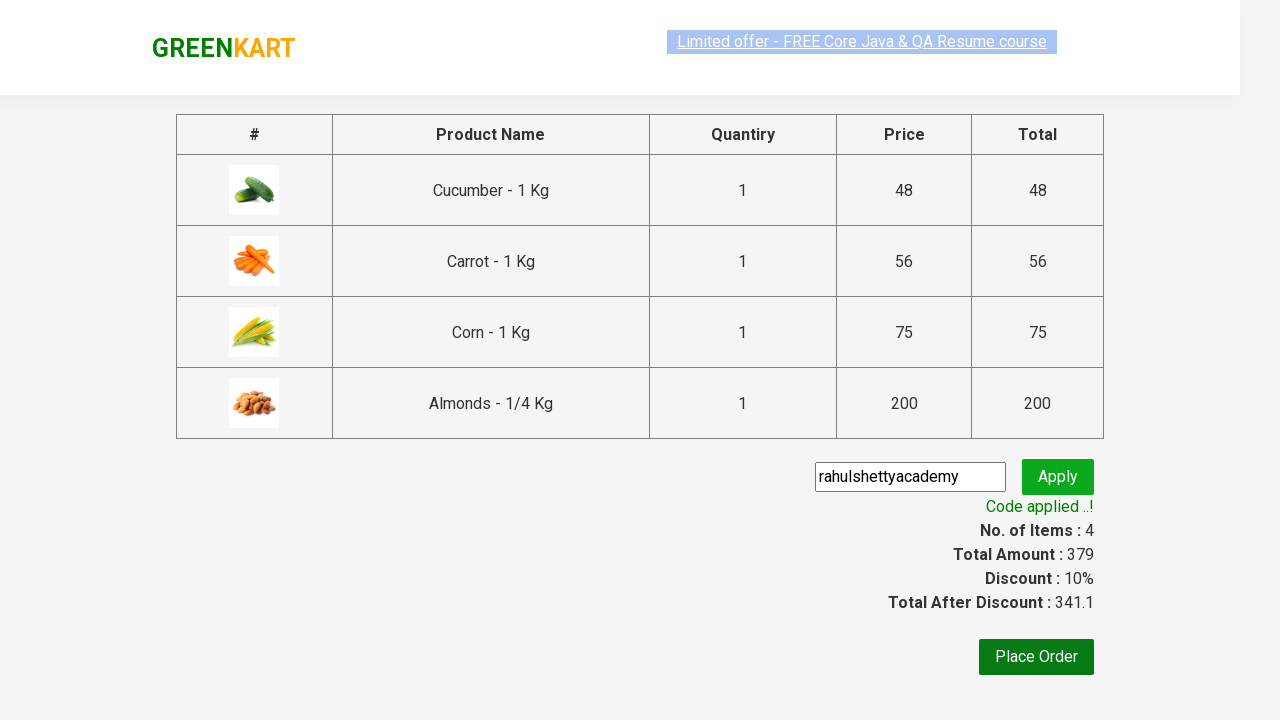

Clicked 'Place Order' button to complete the purchase at (1036, 657) on button:has-text('Place Order')
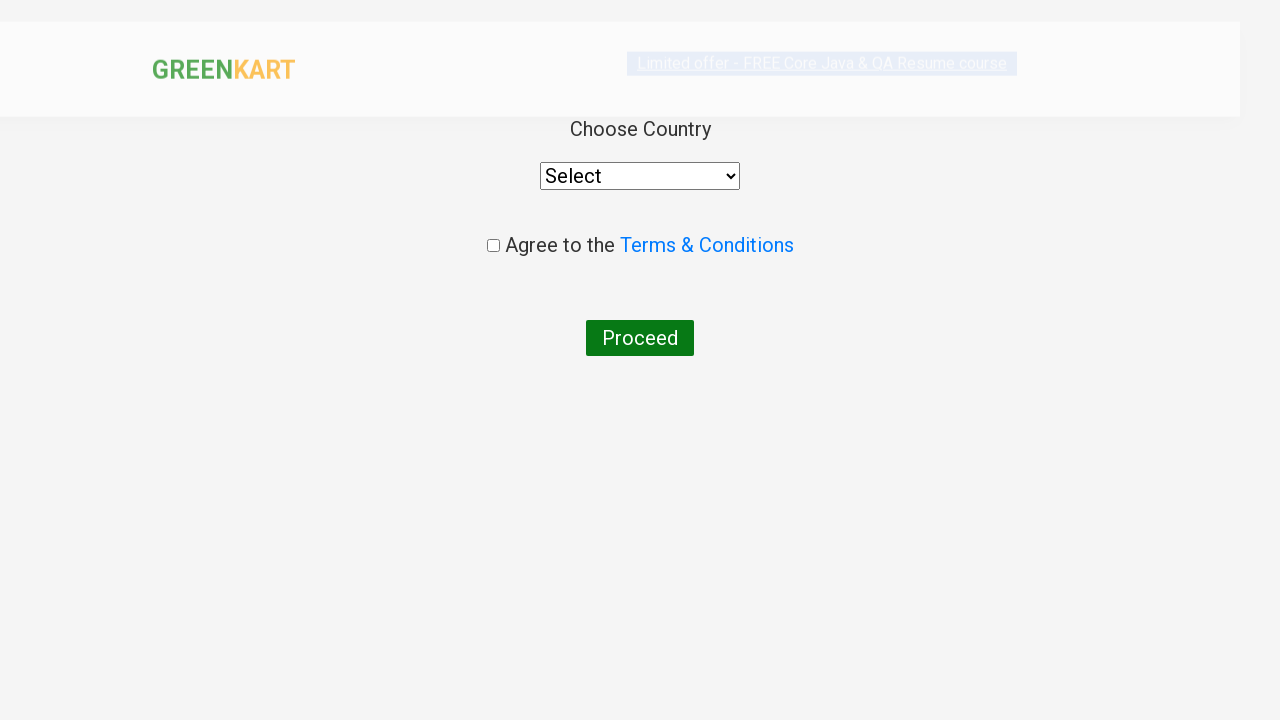

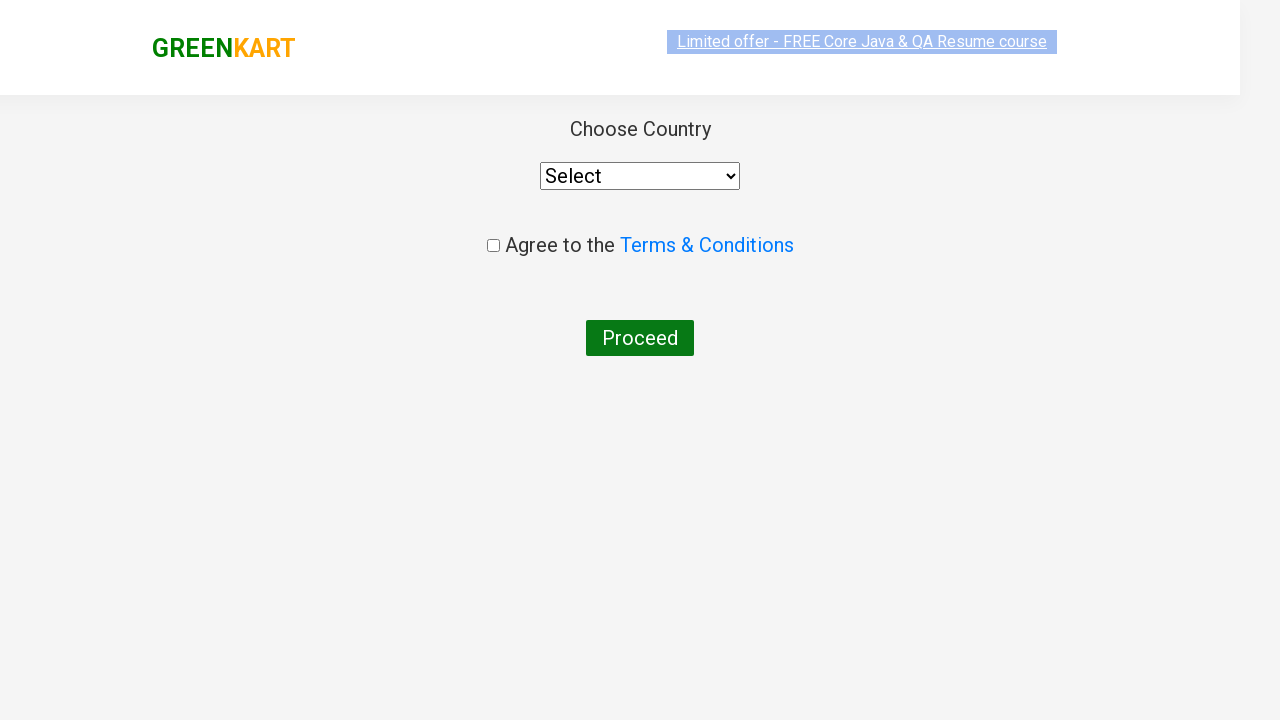